Tests Twitch search functionality by searching for "Diablo IV" and verifying that search results contain the expected game

Starting URL: https://www.twitch.tv

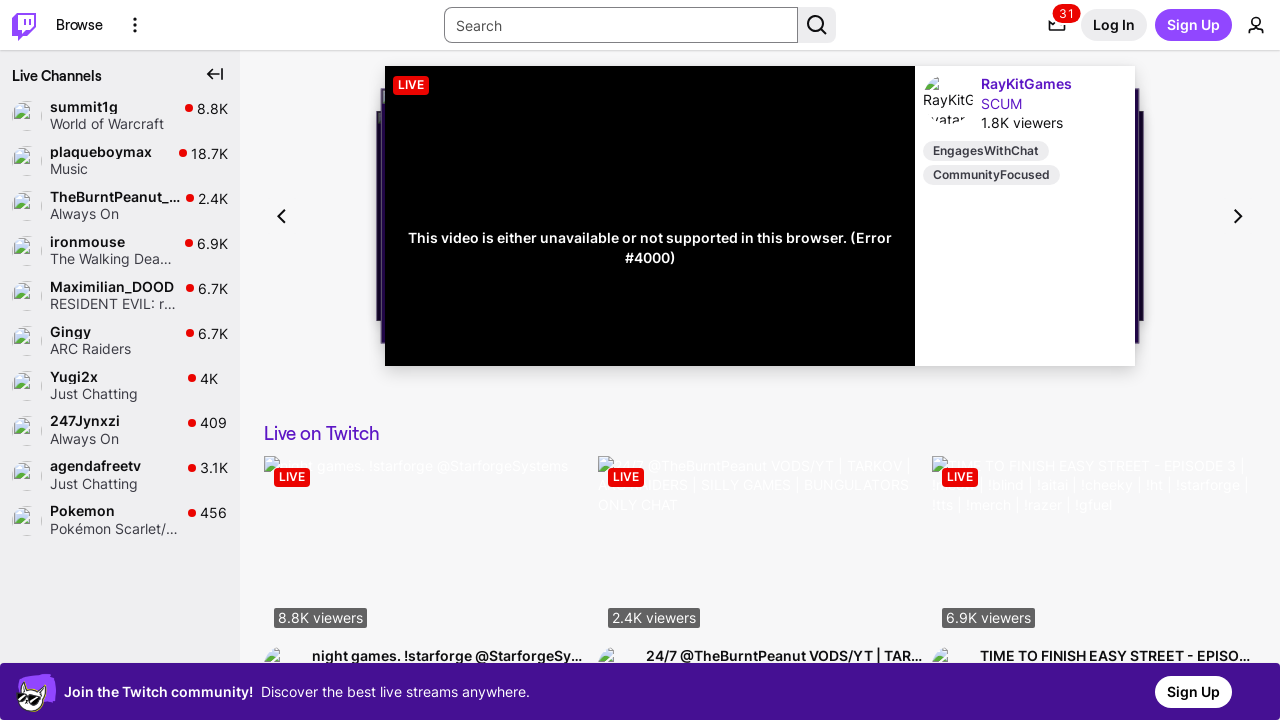

Page loaded and DOM content is ready
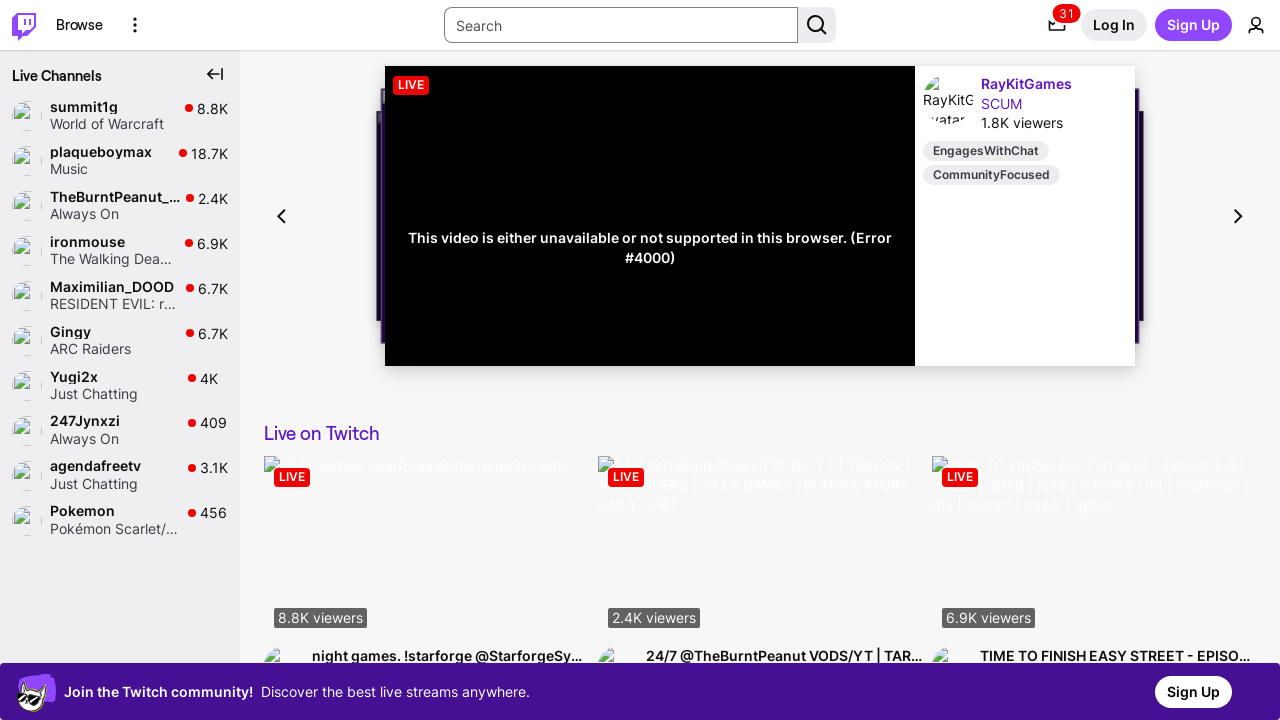

Clicked on search input field to focus it at (621, 25) on input[type='search'], [data-a-target='tw-input']
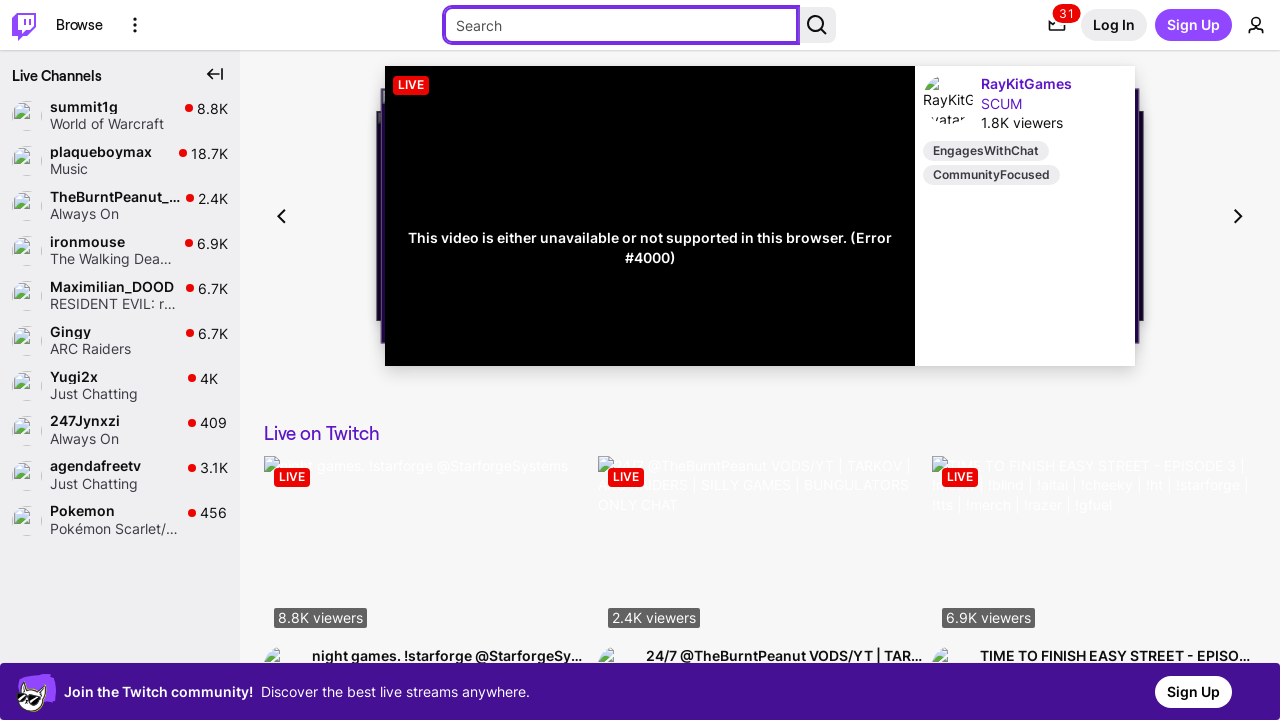

Entered 'Diablo IV' into the search field on input[type='search'], [data-a-target='tw-input']
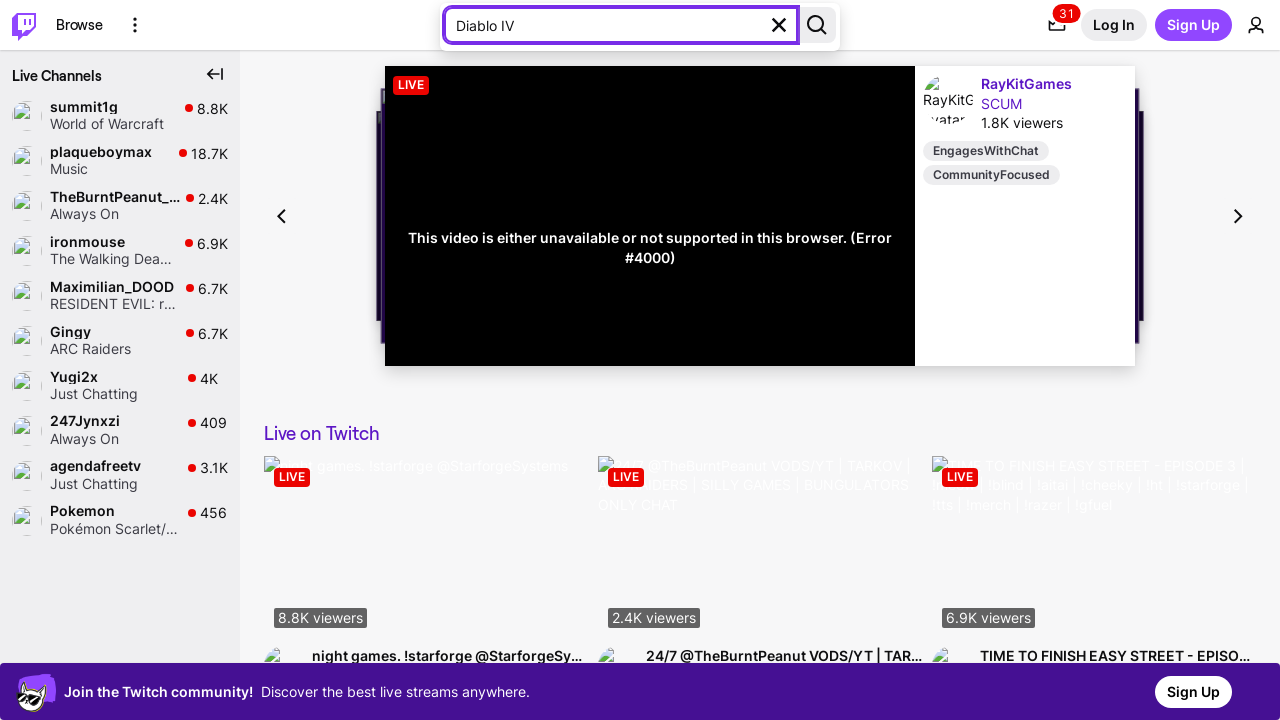

Pressed Enter to execute the search for 'Diablo IV' on input[type='search'], [data-a-target='tw-input']
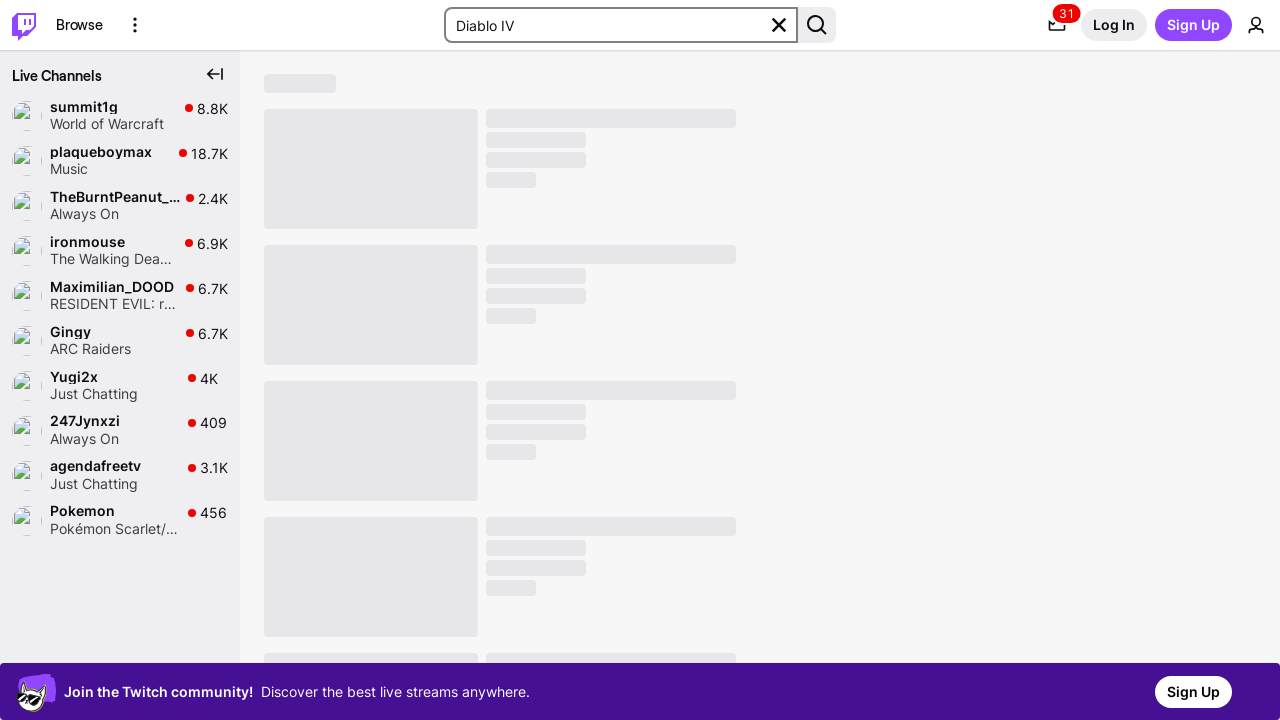

Search results loaded and verified that 'Diablo' content is present
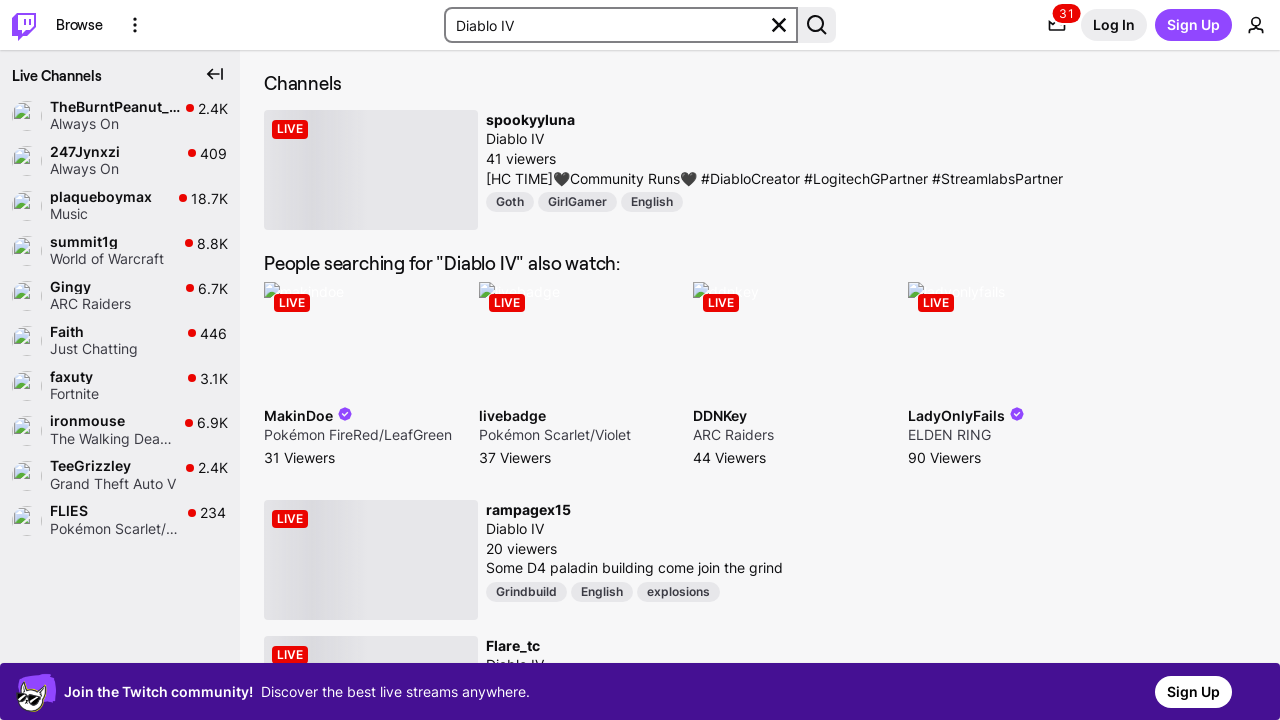

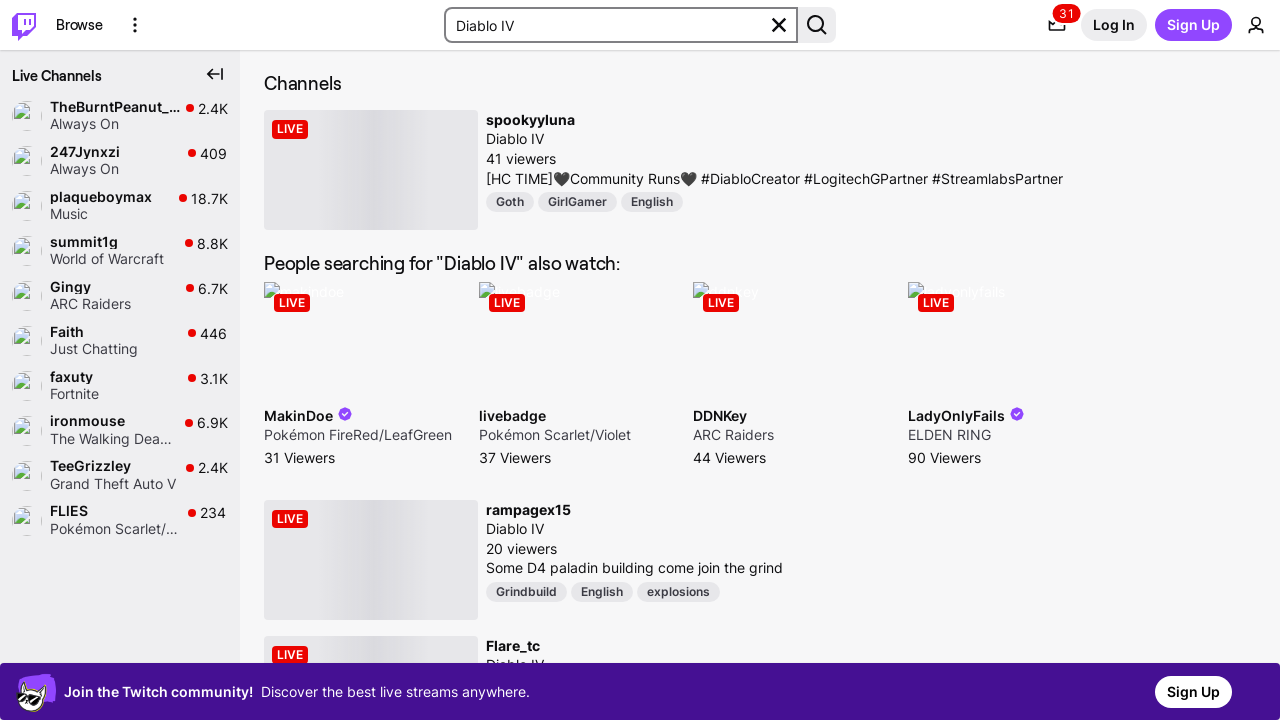